Tests file download functionality by clicking on a download link for a text file

Starting URL: https://the-internet.herokuapp.com/download

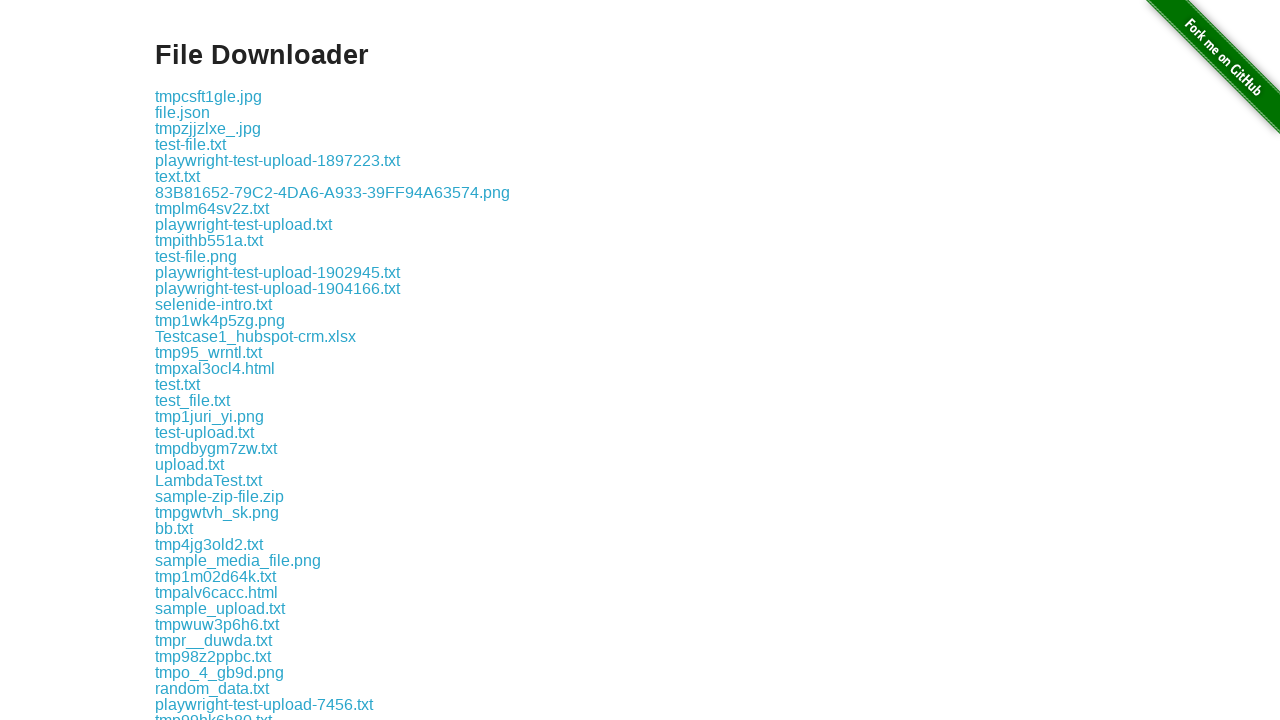

Clicked on test.txt download link at (178, 384) on a[href='download/test.txt']
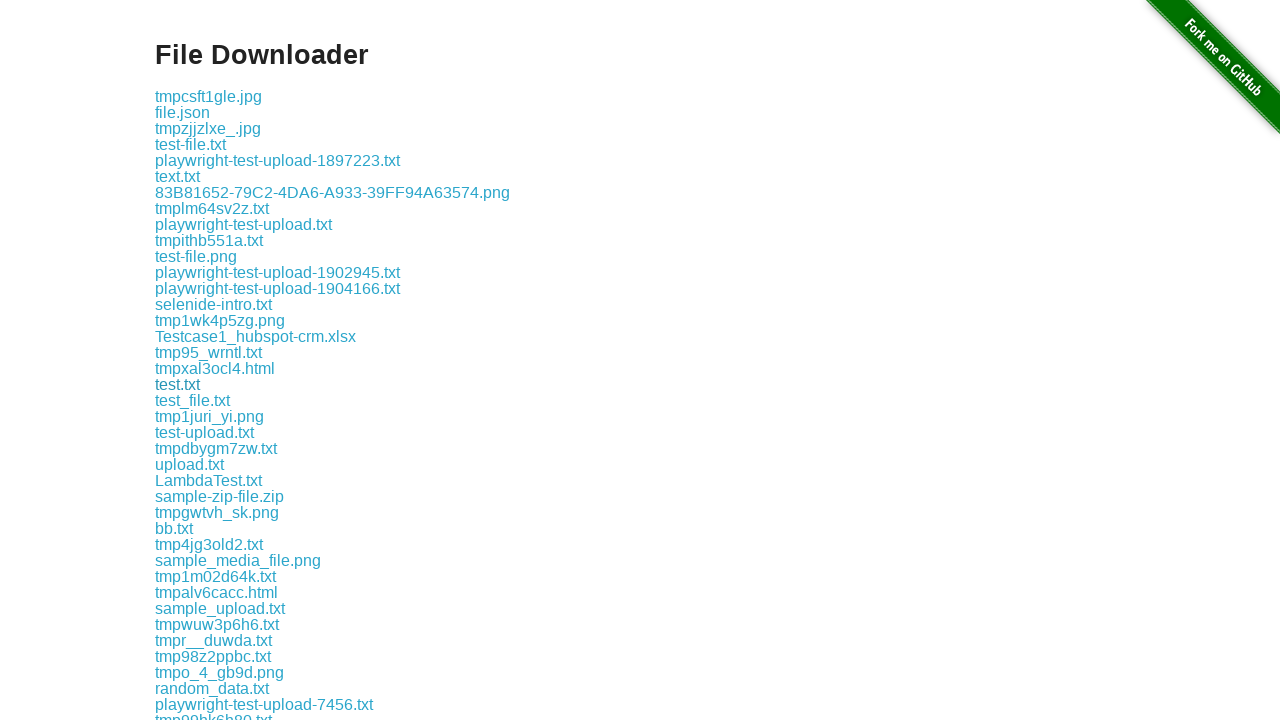

Waited 1 second for download to initiate
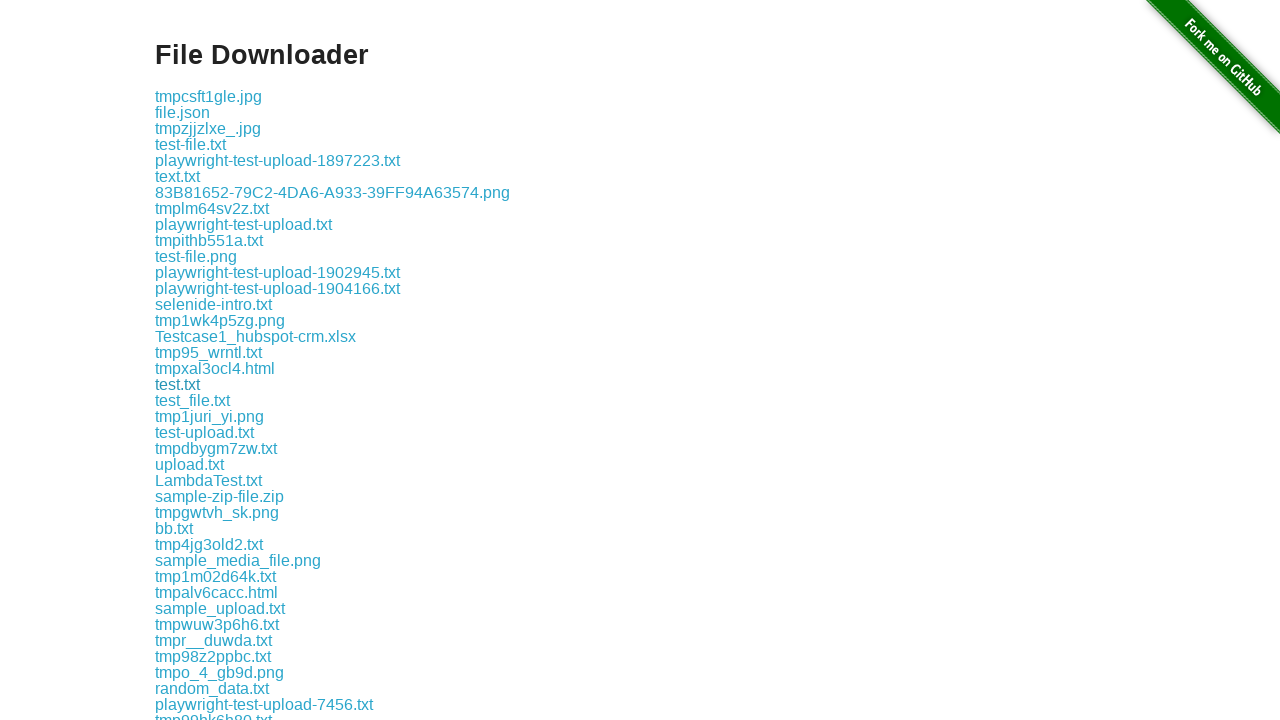

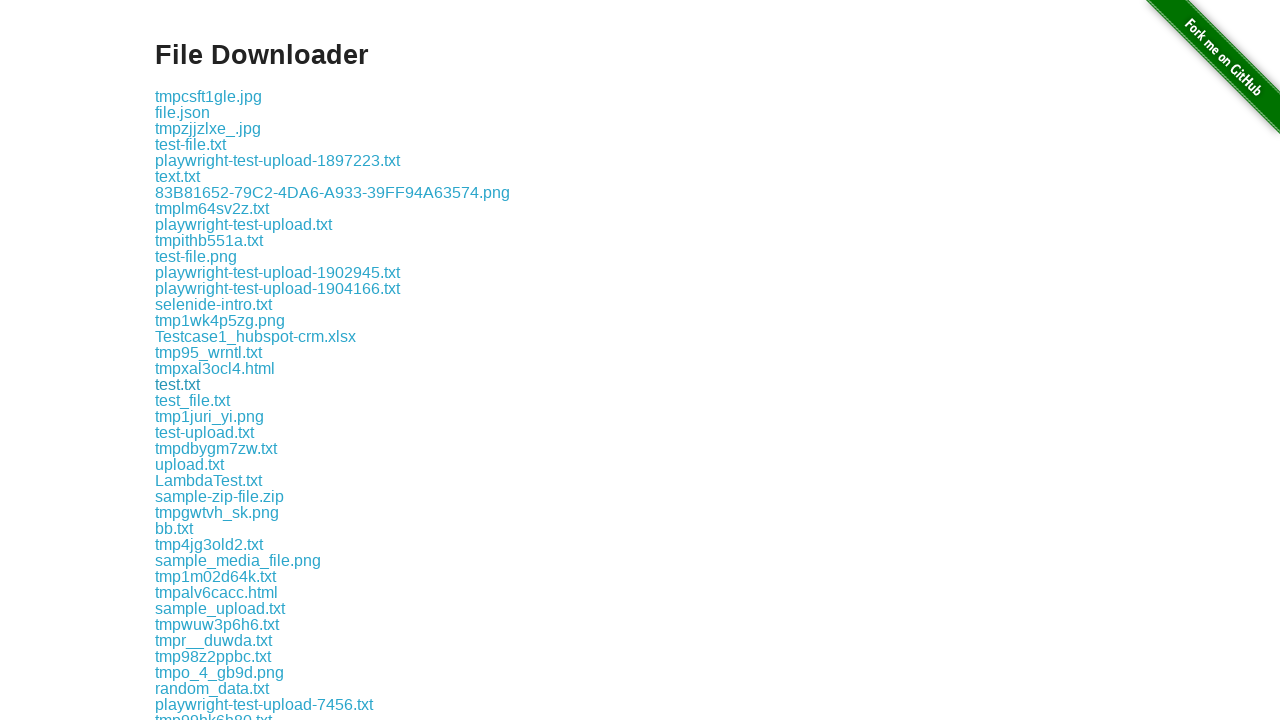